Automates a form submission by extracting an attribute value from an element, performing a mathematical calculation, and then filling in the result along with checkbox and radio button selections

Starting URL: http://suninjuly.github.io/get_attribute.html

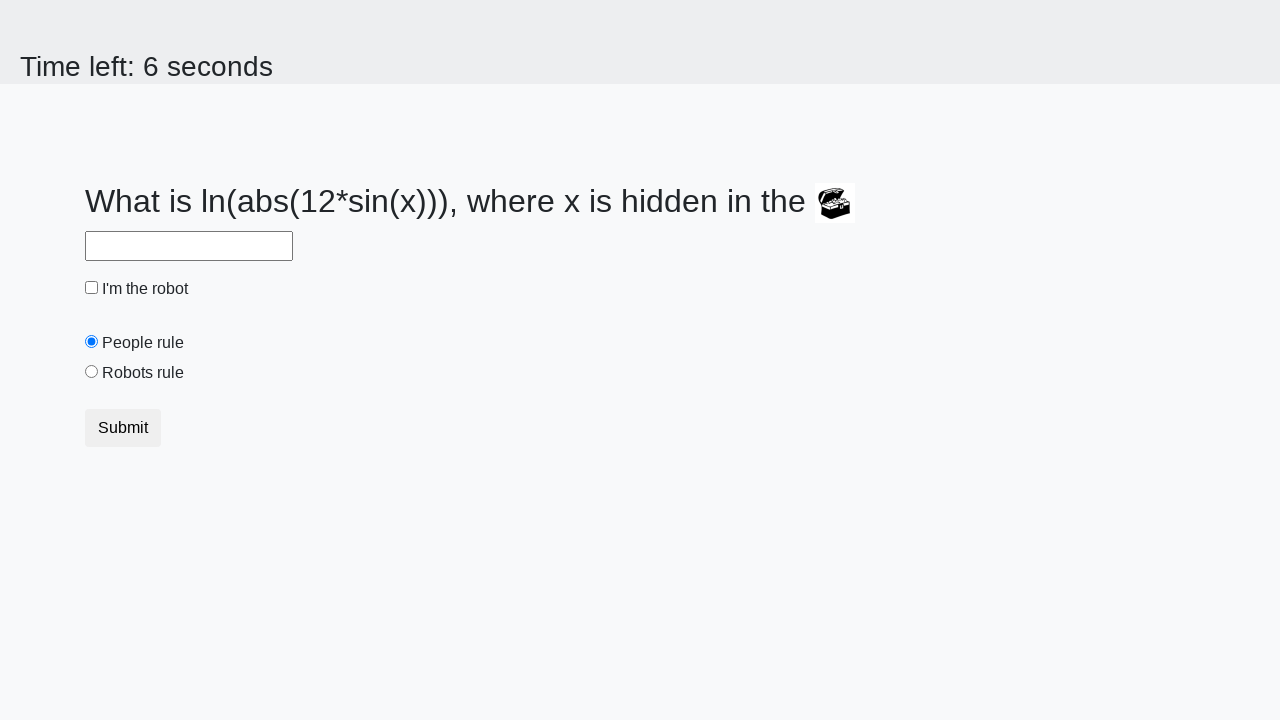

Located treasure element
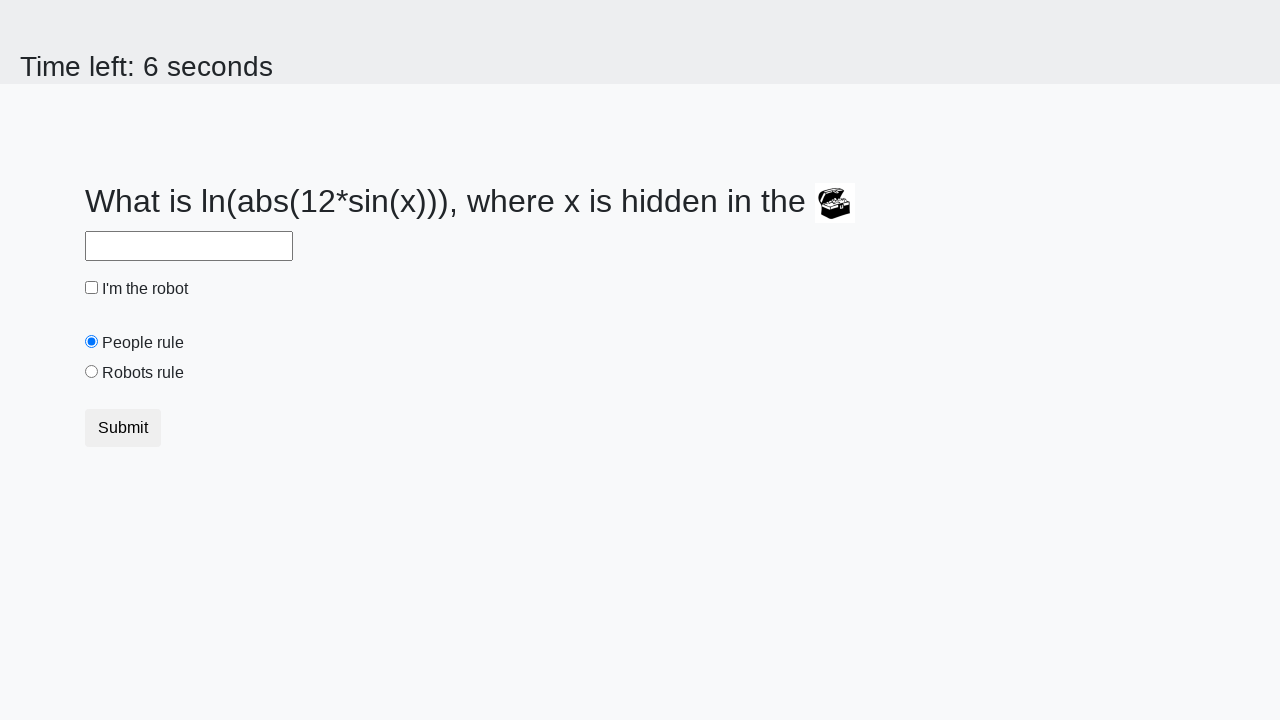

Extracted attribute value: 628
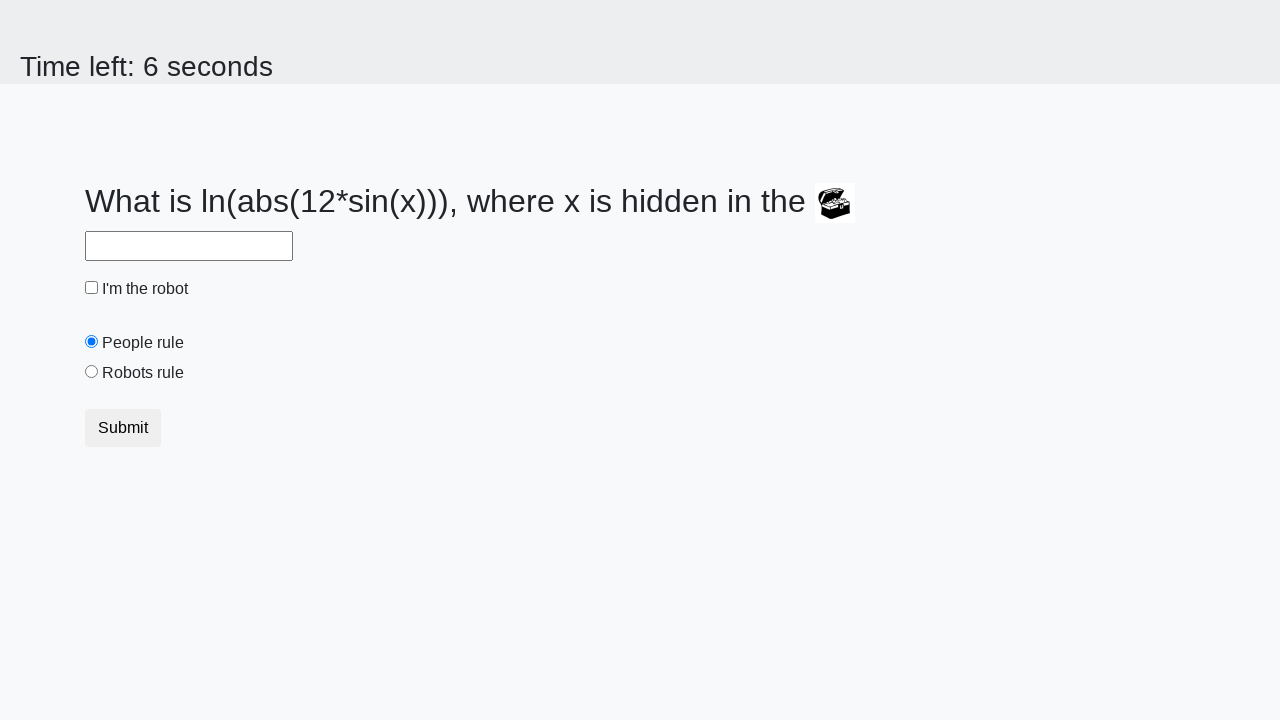

Calculated mathematical result: 1.3239024209037988
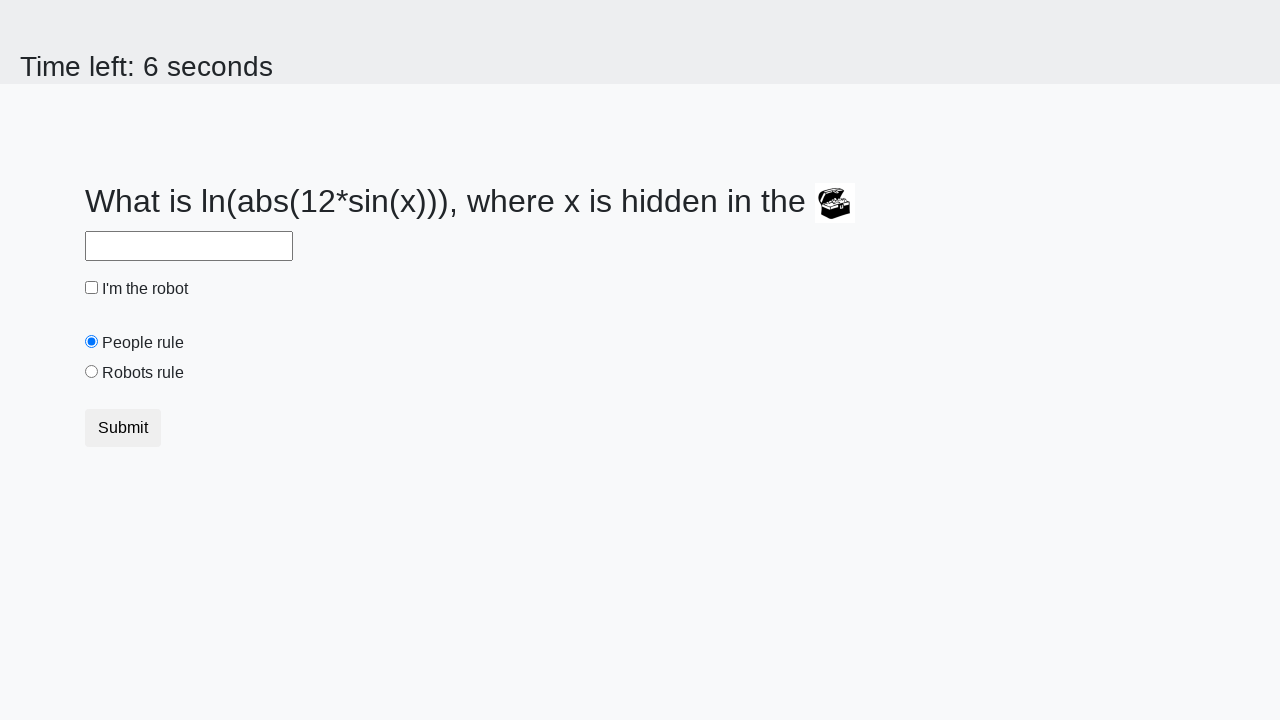

Filled answer field with calculated result on input#answer
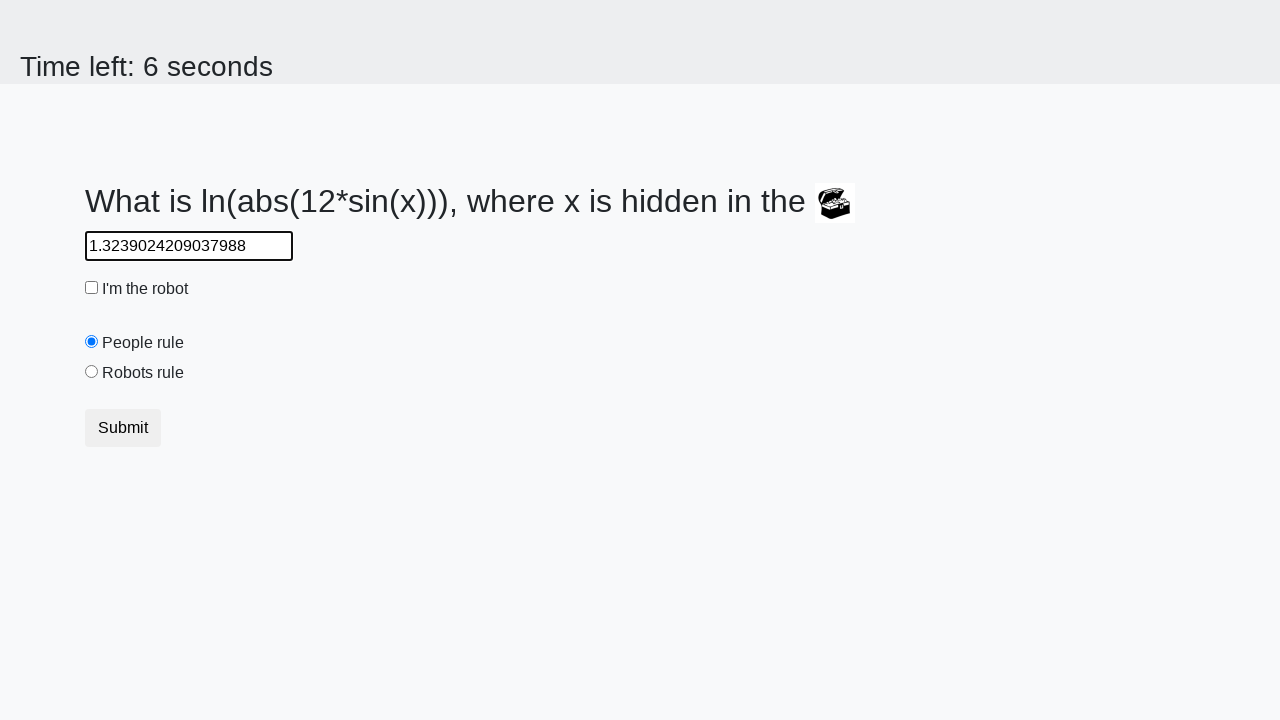

Clicked robot checkbox at (92, 288) on #robotCheckbox
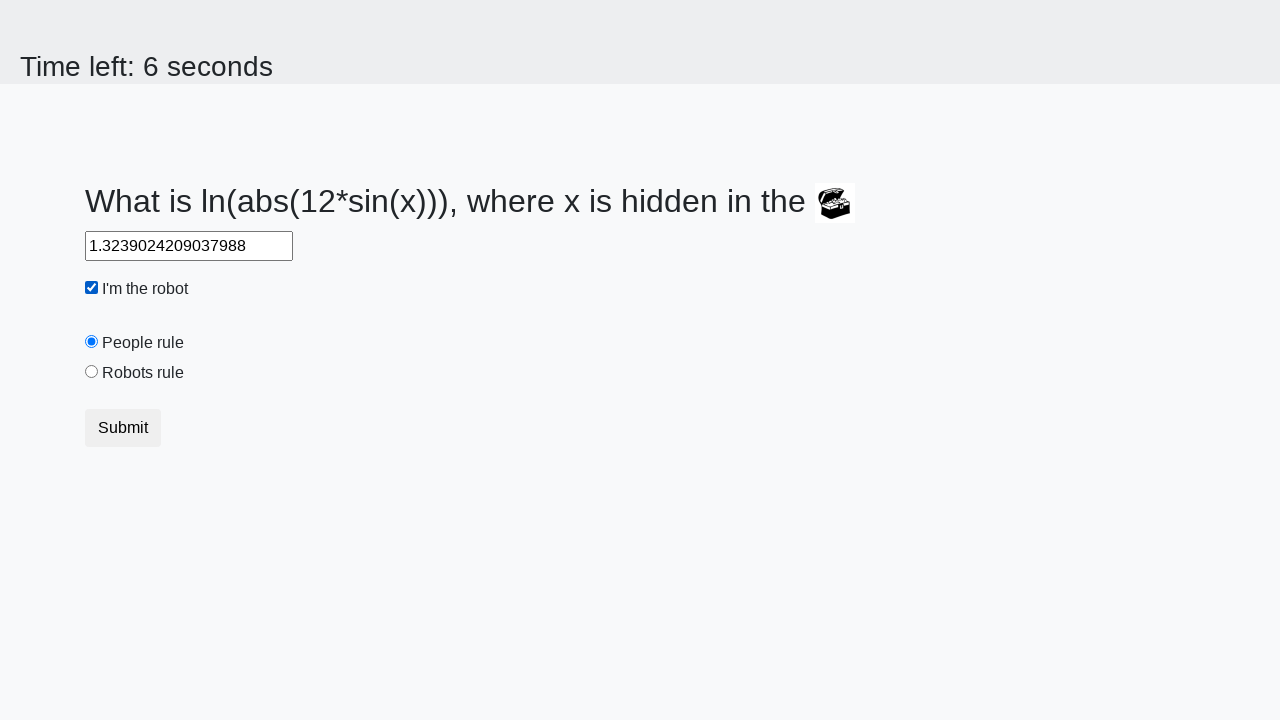

Clicked robots rule radio button at (92, 372) on #robotsRule
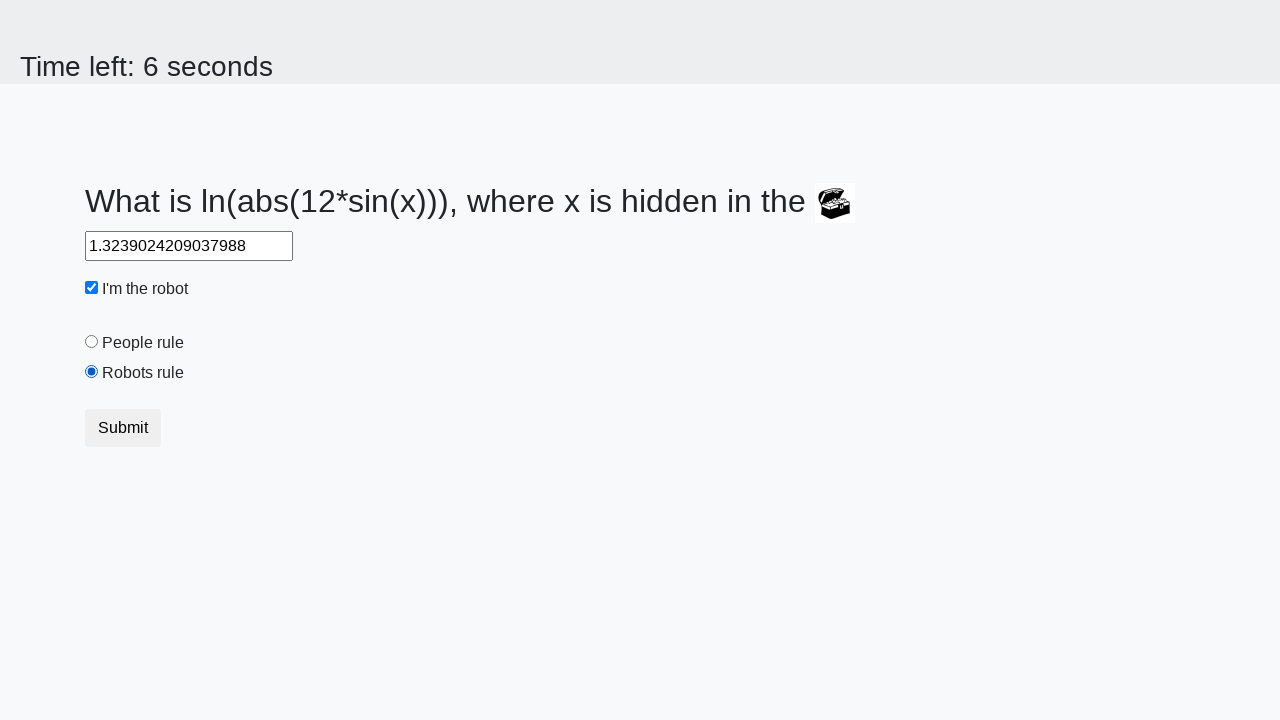

Clicked submit button to submit form at (123, 428) on button.btn
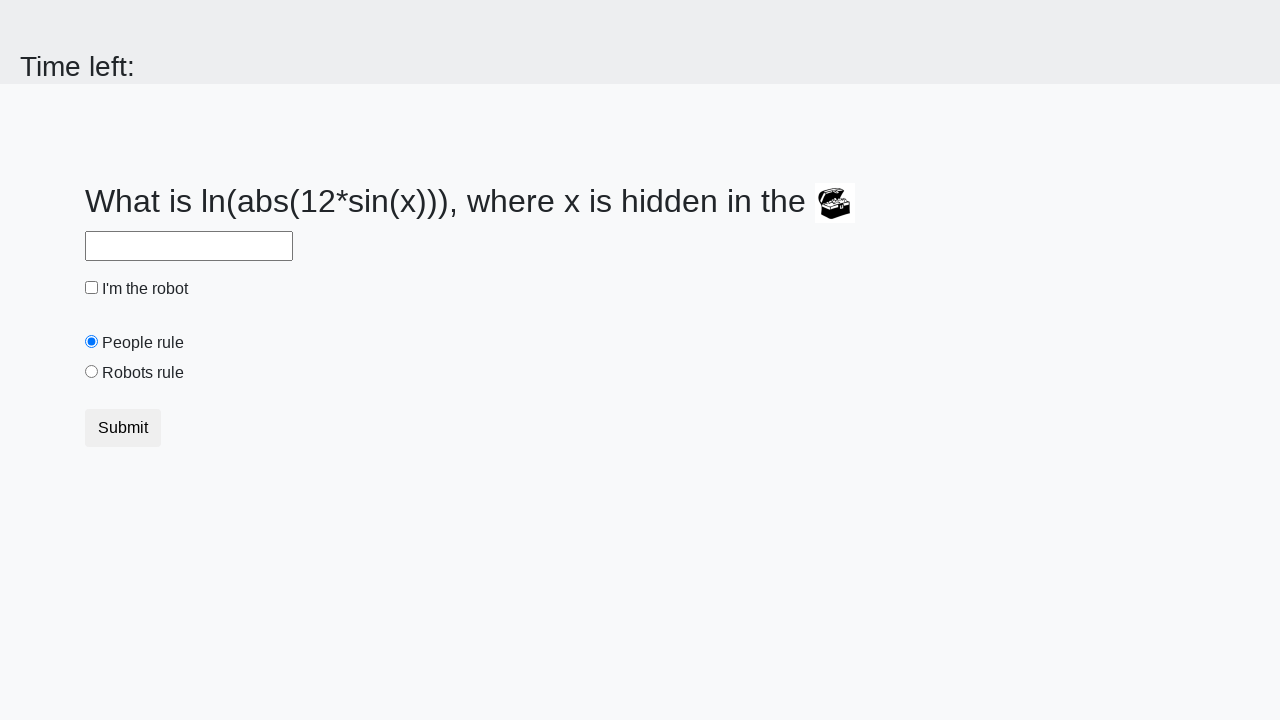

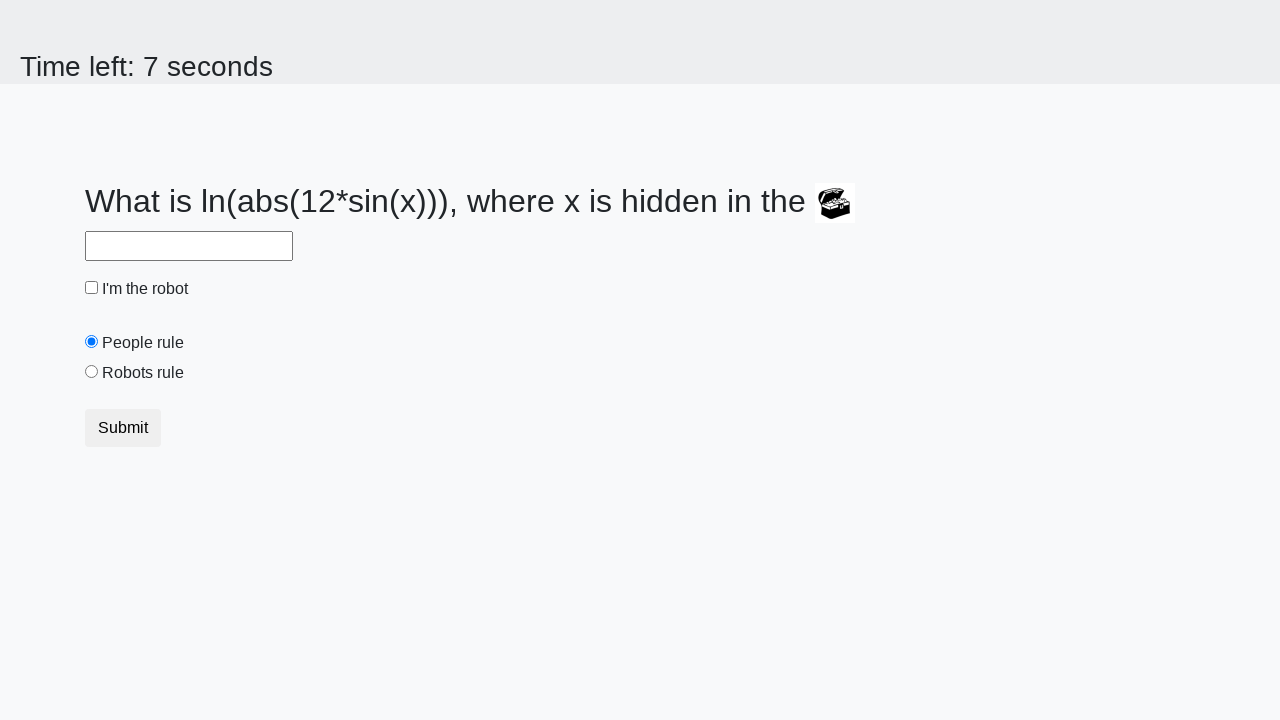